Navigates to Apple iPhone page in India and takes a screenshot of the page

Starting URL: https://www.apple.com/in/iphone

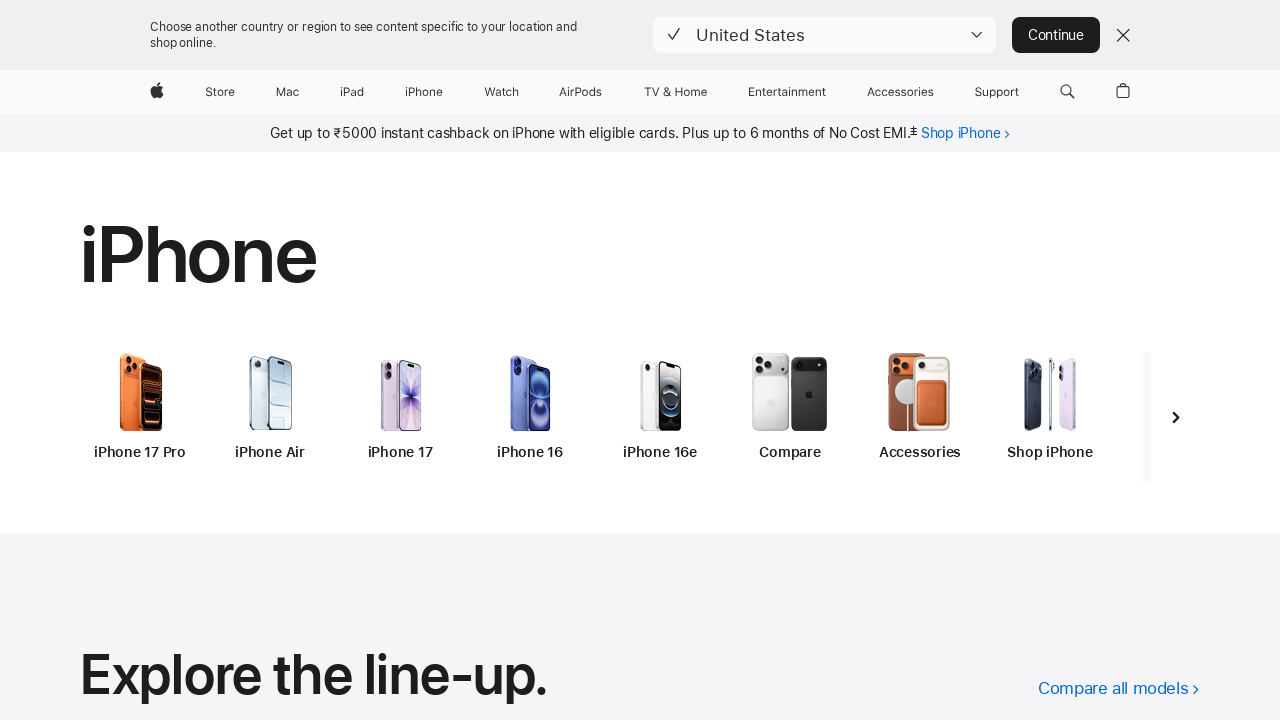

Navigated to Apple iPhone page in India
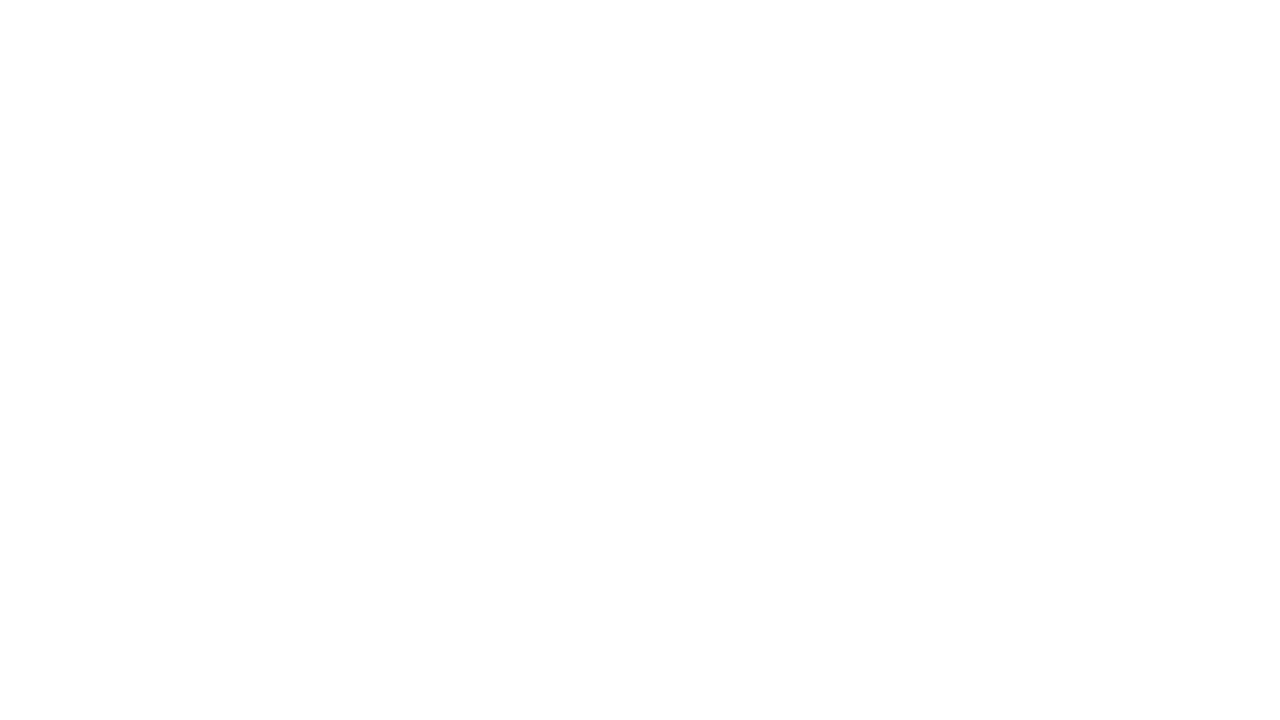

Waited for page to reach network idle state
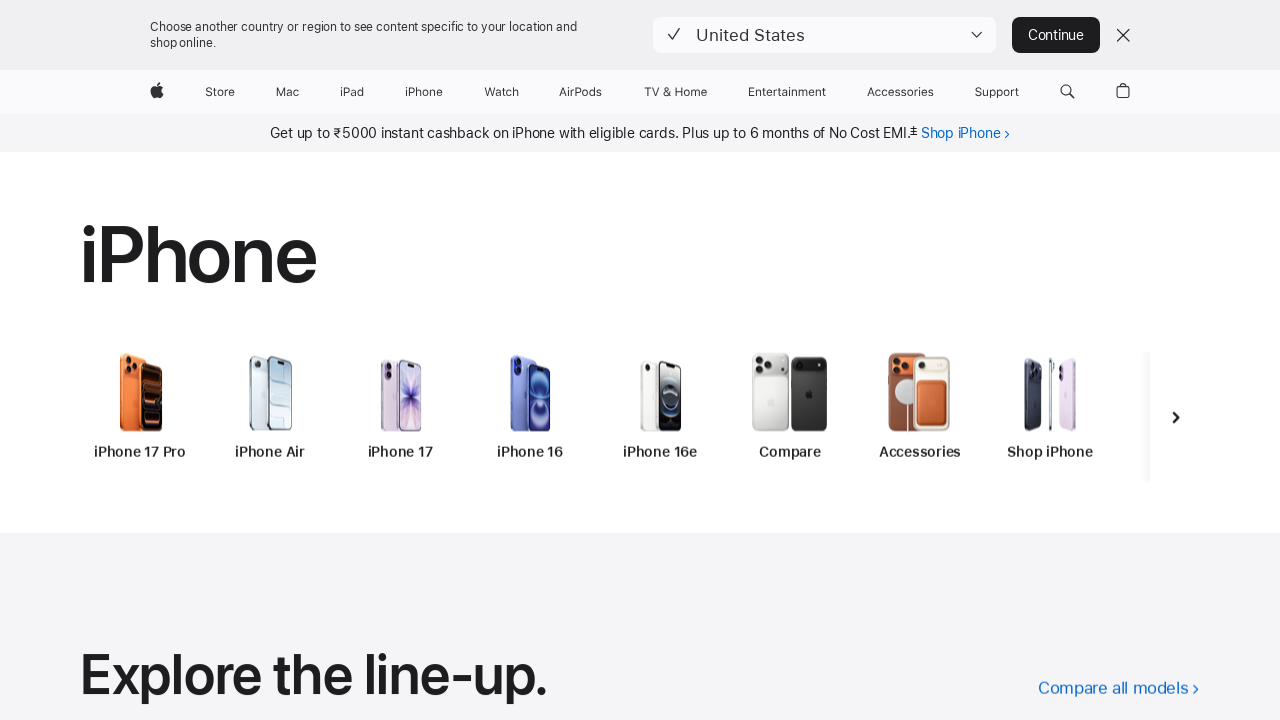

Waited for body element to be present
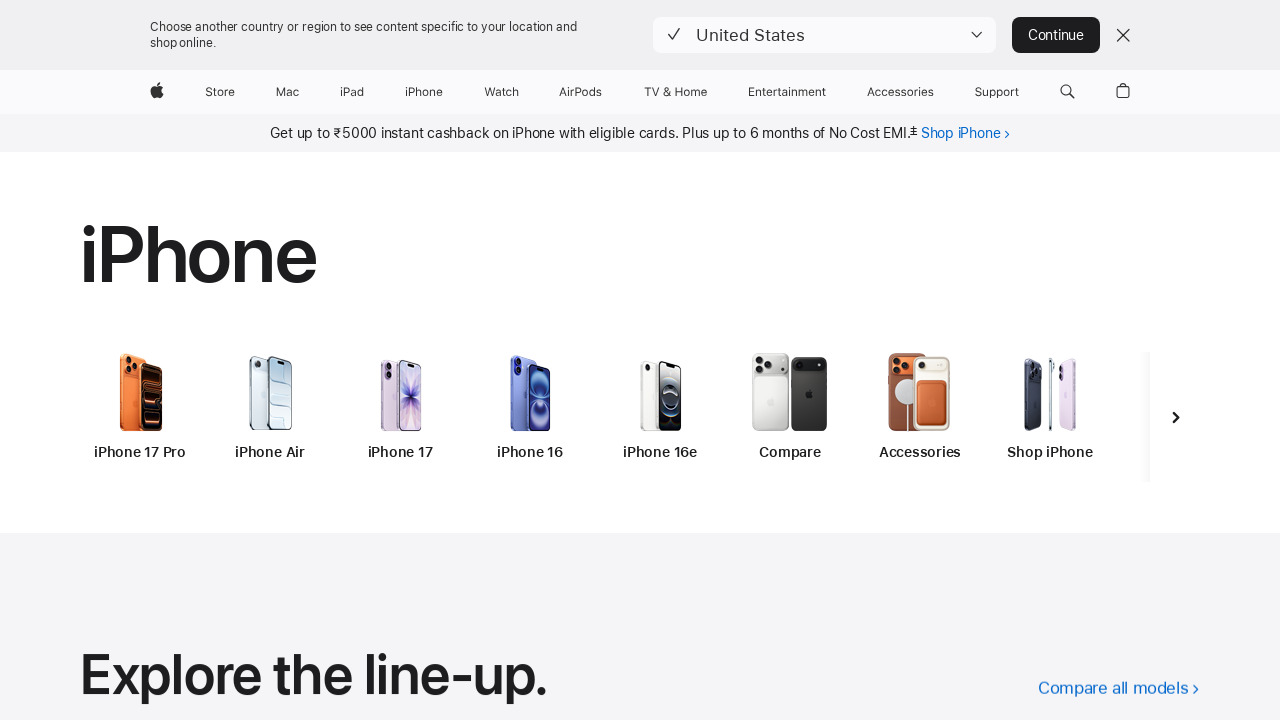

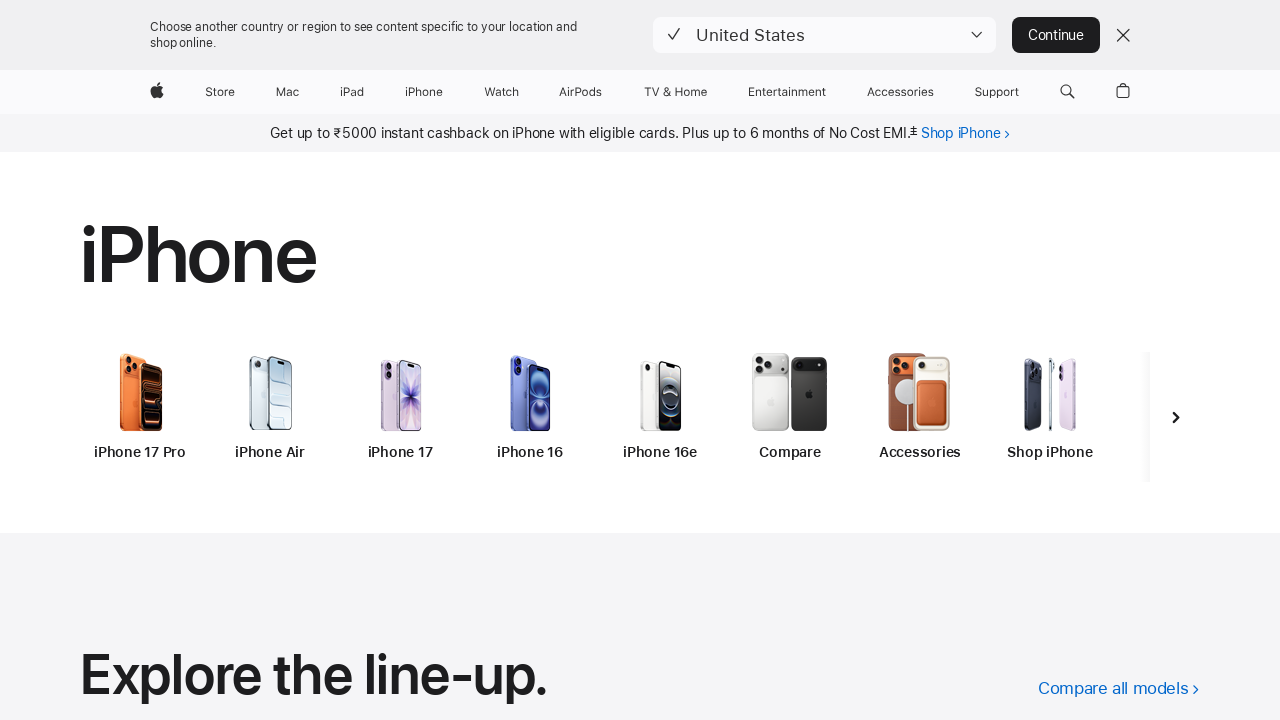